Tests that new items are appended to the bottom of the todo list and the counter displays correctly

Starting URL: https://demo.playwright.dev/todomvc

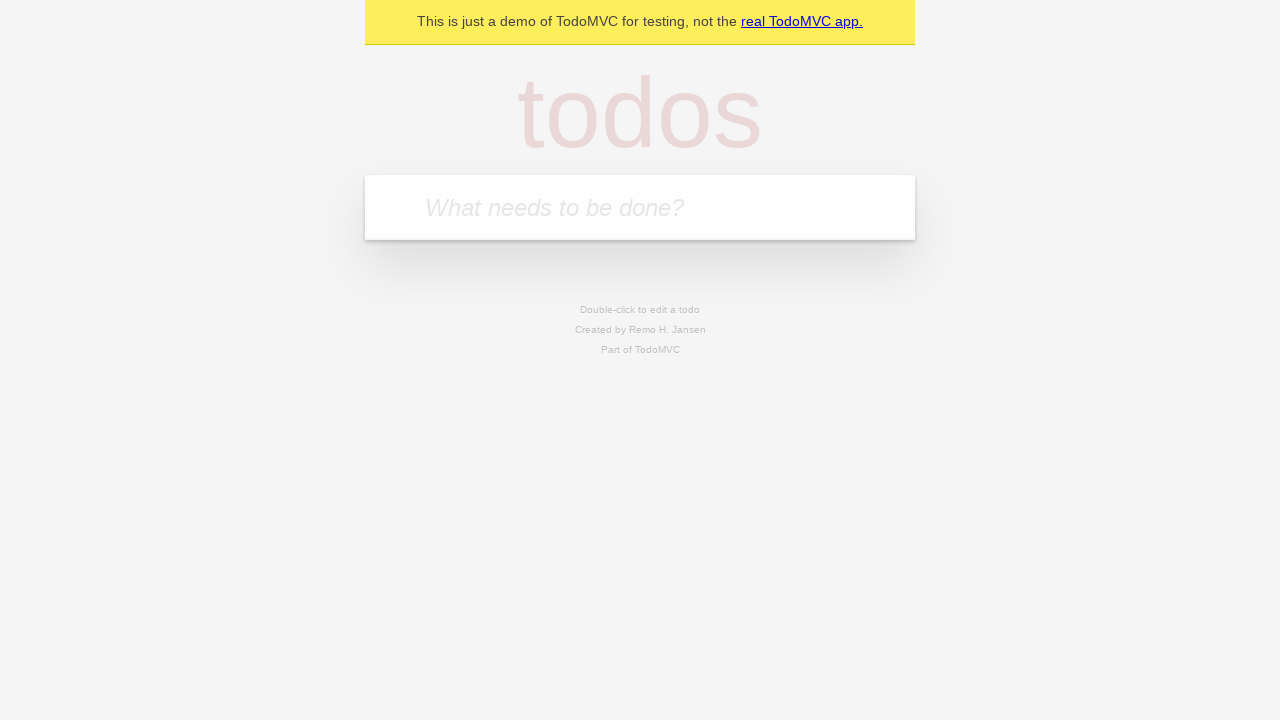

Located the 'What needs to be done?' input field
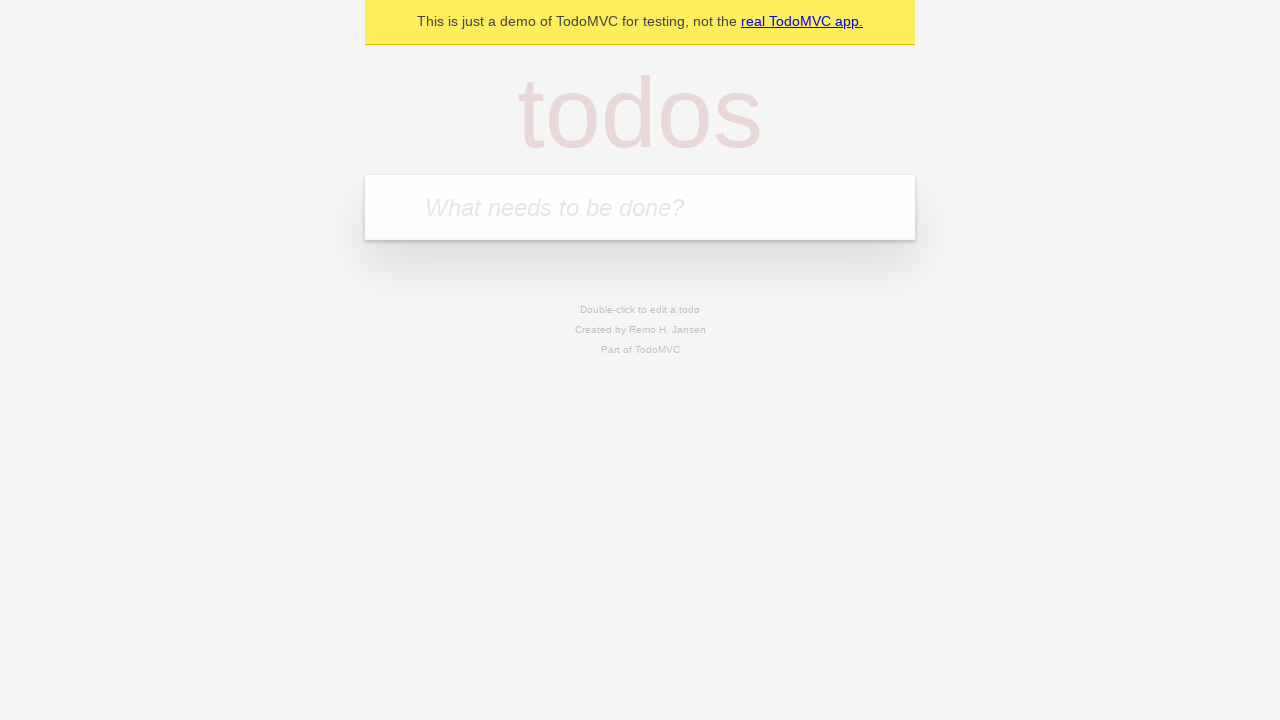

Filled todo input with 'buy some cheese' on internal:attr=[placeholder="What needs to be done?"i]
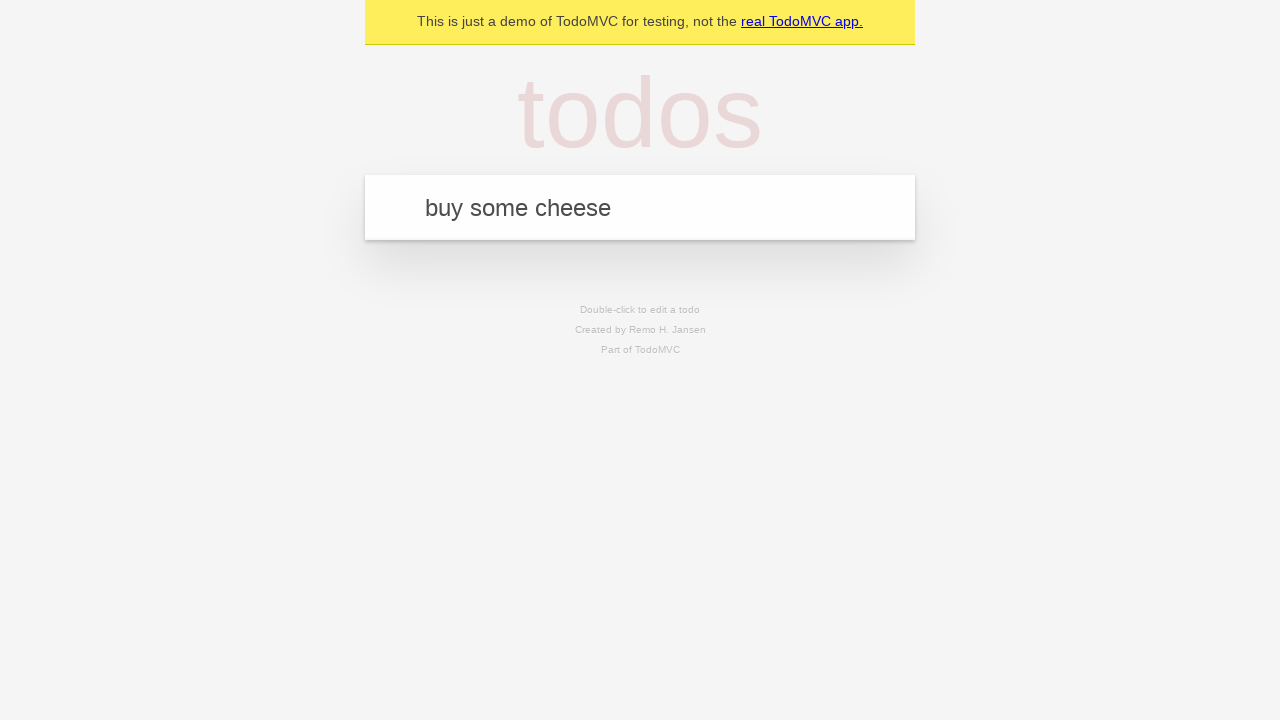

Pressed Enter to add 'buy some cheese' to the list on internal:attr=[placeholder="What needs to be done?"i]
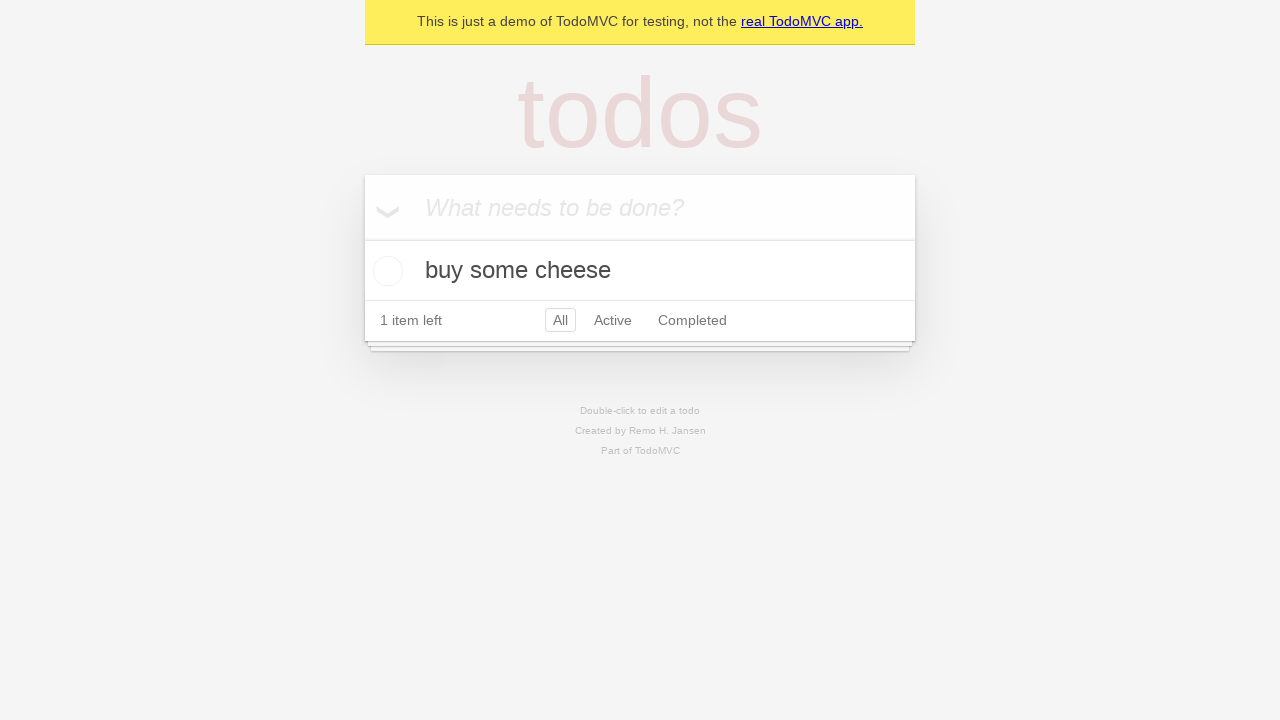

Filled todo input with 'feed the cat' on internal:attr=[placeholder="What needs to be done?"i]
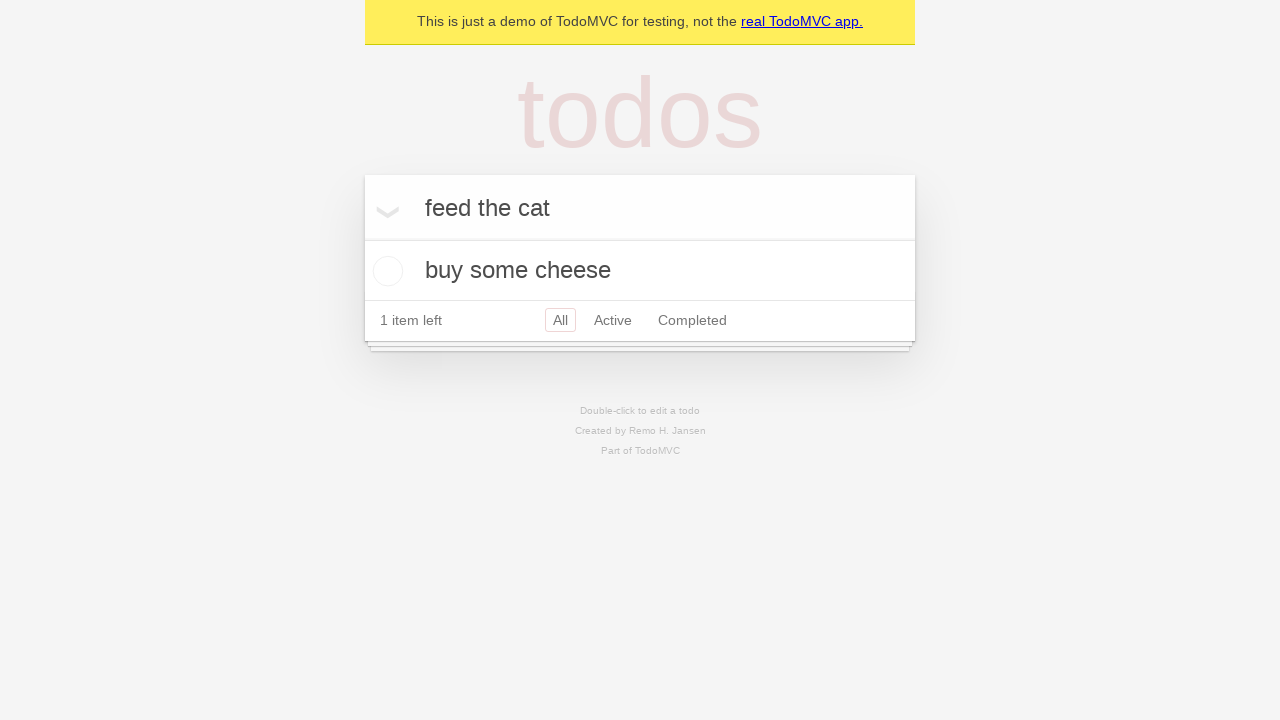

Pressed Enter to add 'feed the cat' to the list on internal:attr=[placeholder="What needs to be done?"i]
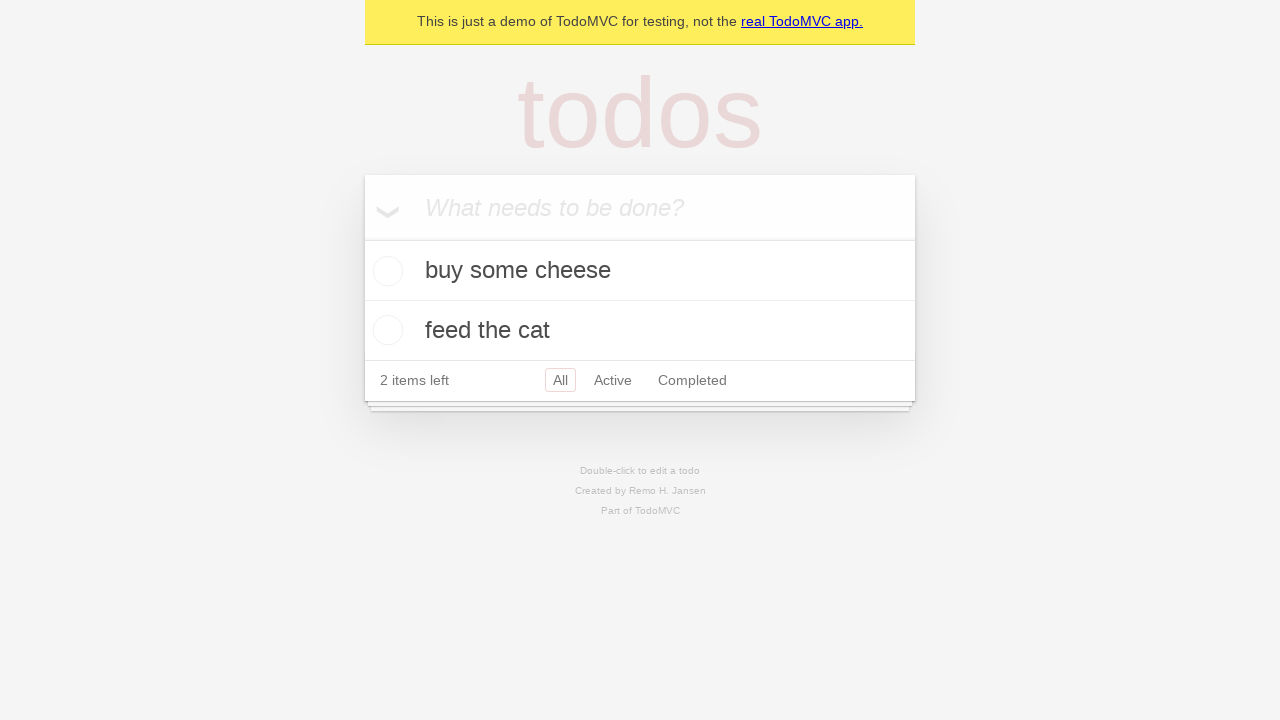

Filled todo input with 'book a doctors appointment' on internal:attr=[placeholder="What needs to be done?"i]
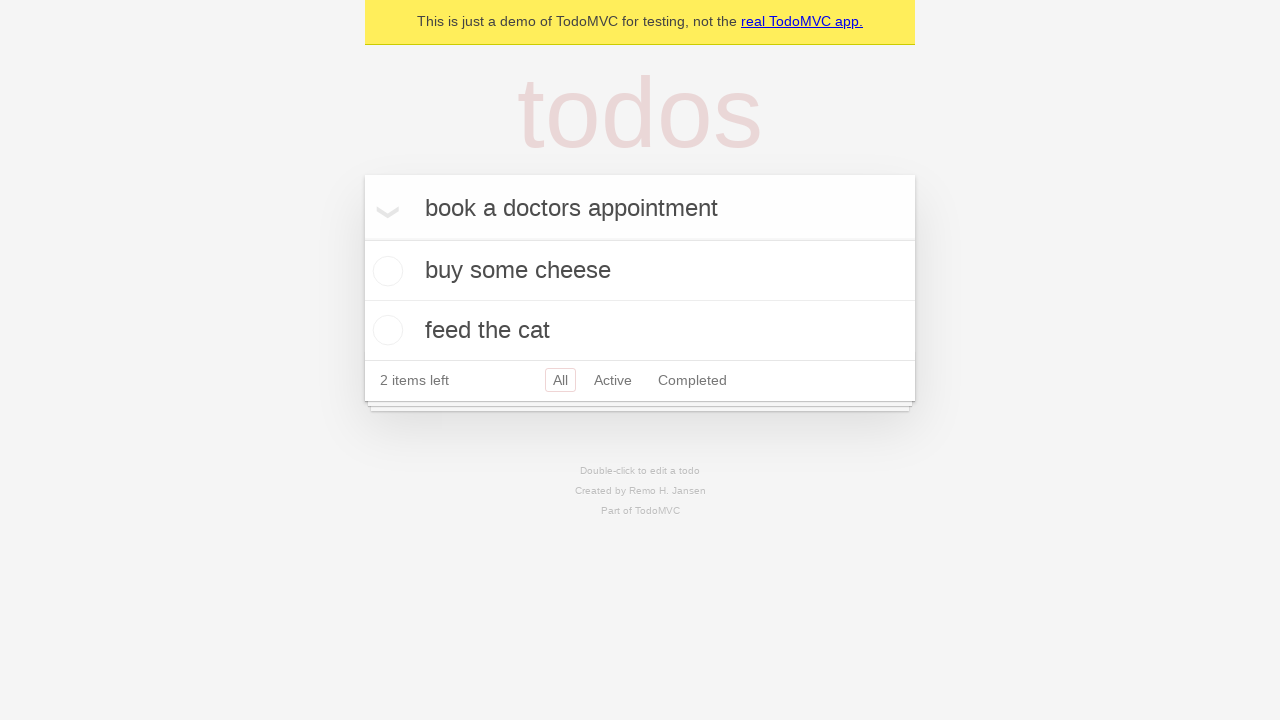

Pressed Enter to add 'book a doctors appointment' to the list on internal:attr=[placeholder="What needs to be done?"i]
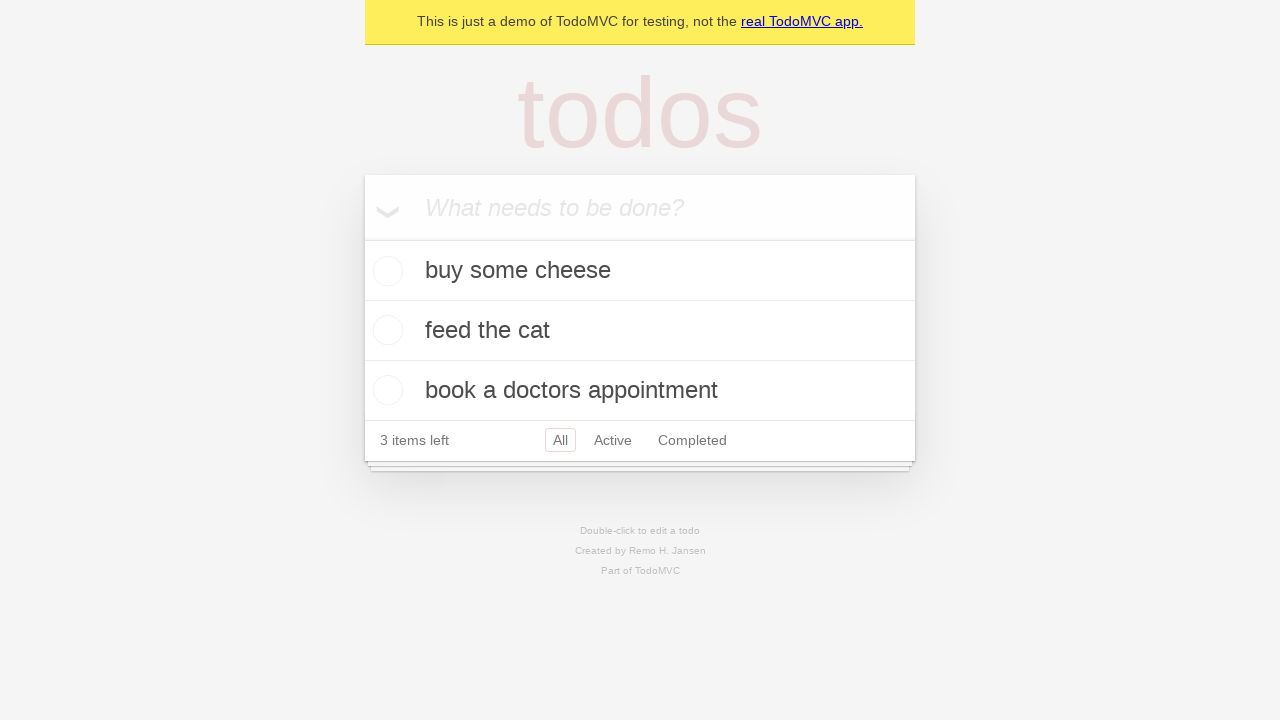

Verified all 3 todo items are rendered in the DOM
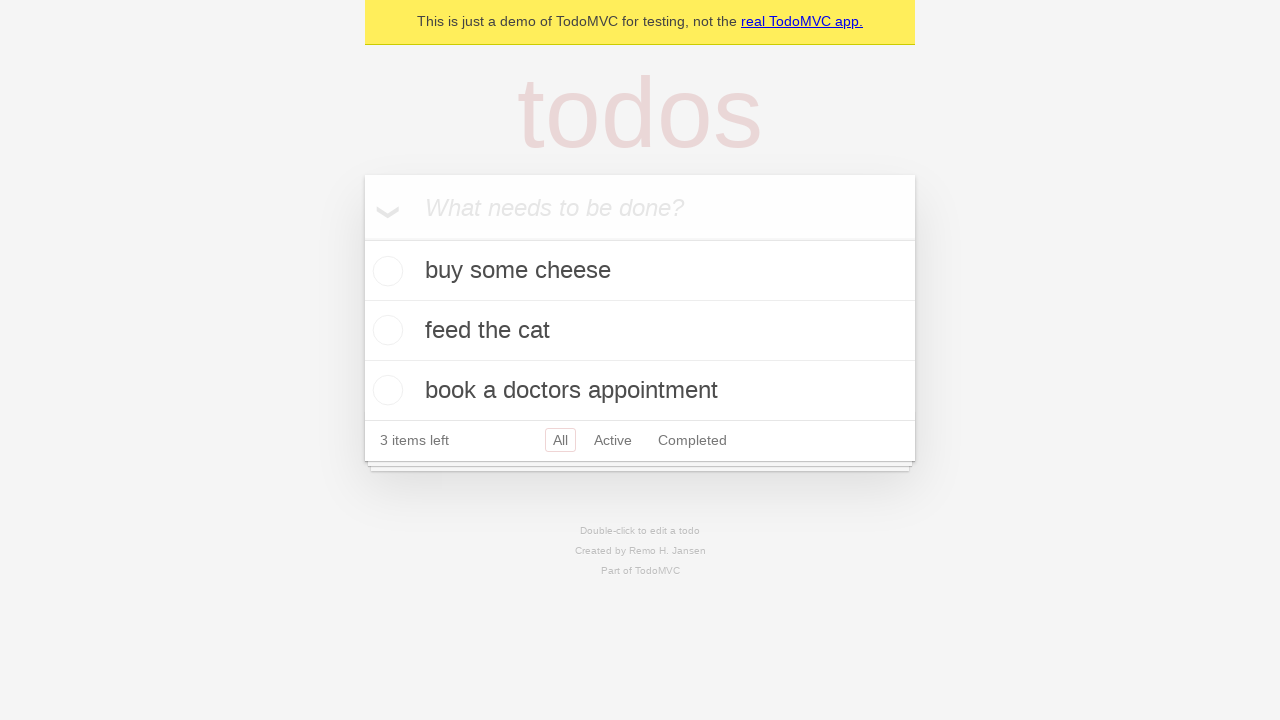

Verified counter displays '3 items left'
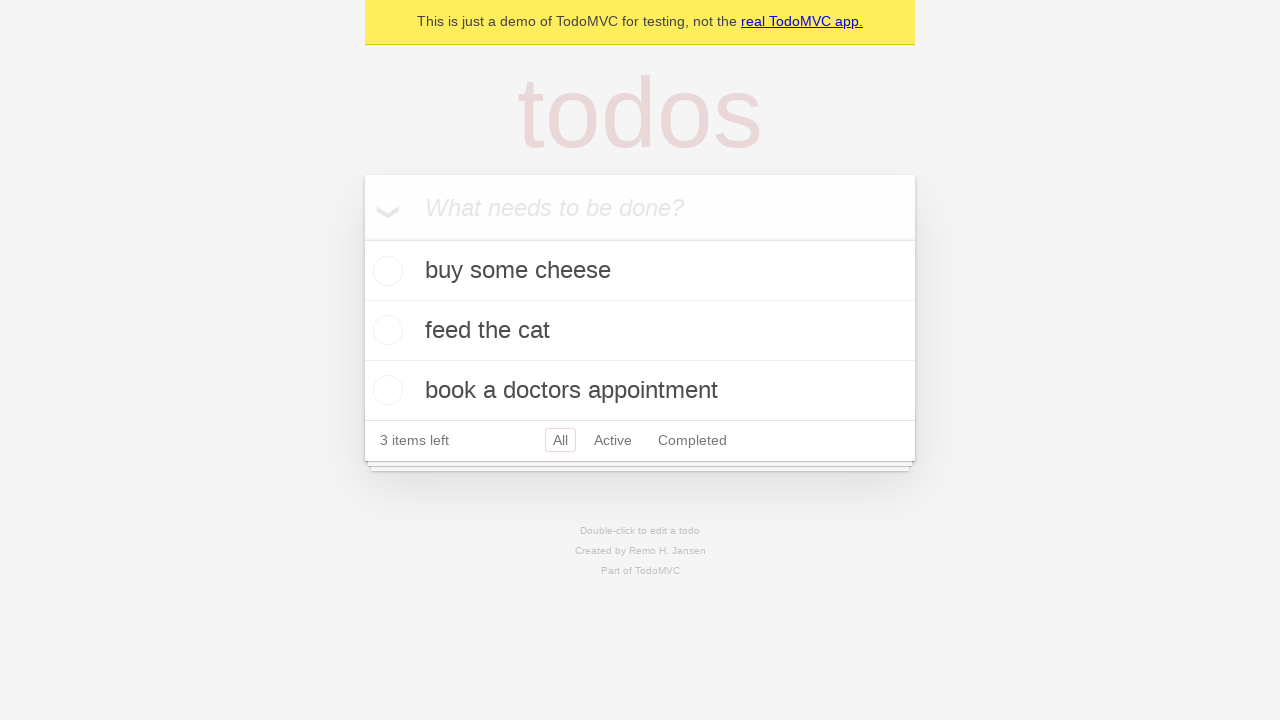

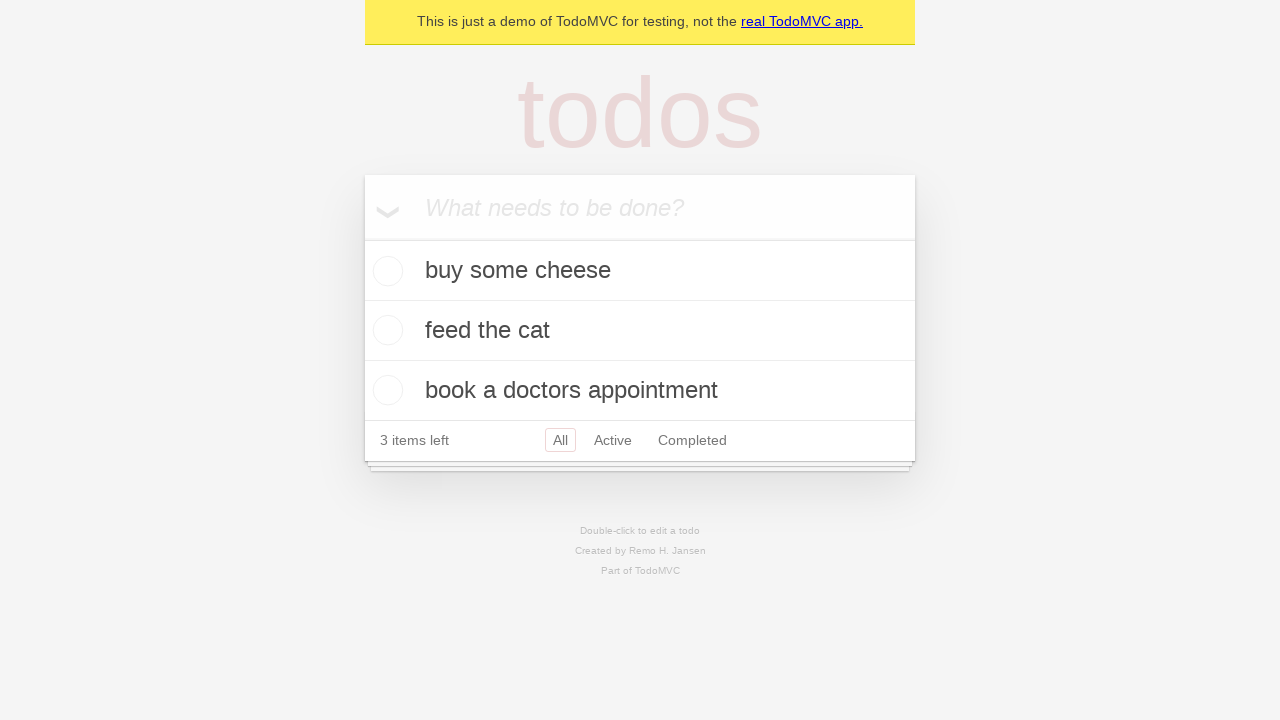